Tests that attempting to login without credentials shows appropriate error messages

Starting URL: https://parabank.parasoft.com/parabank/index.htm

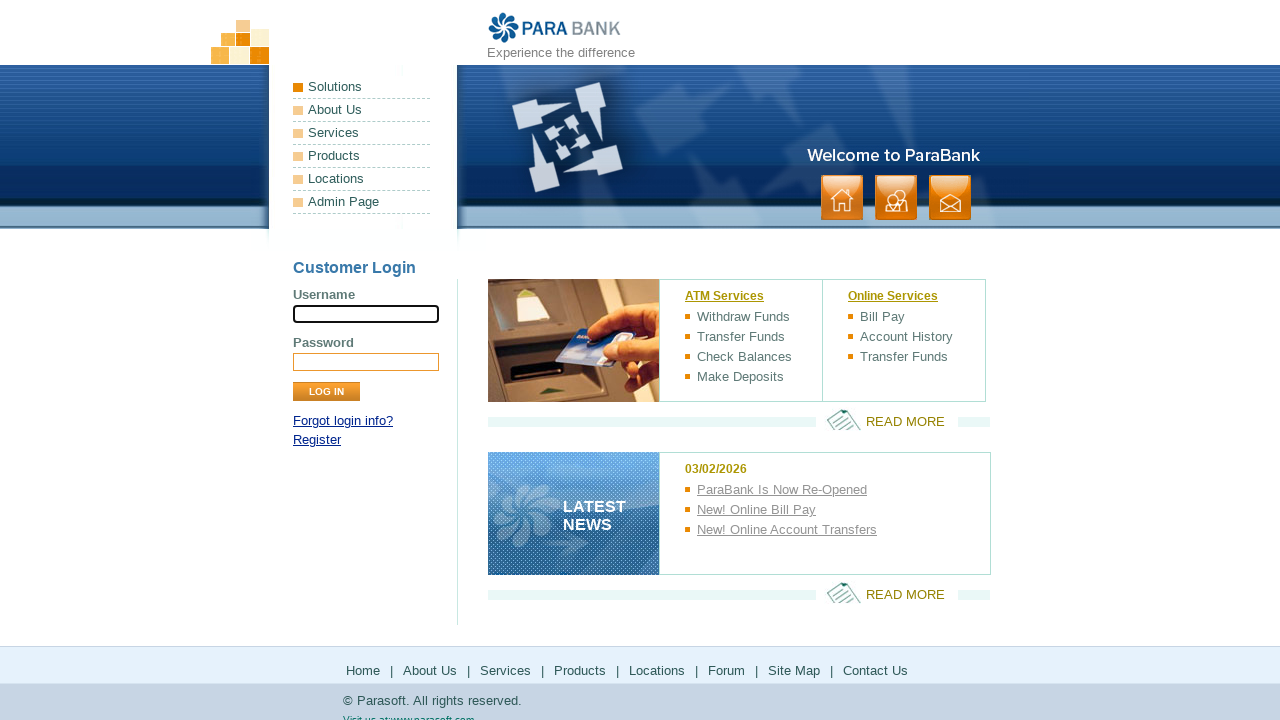

Clicked login submit button without entering credentials at (326, 392) on input[type='submit']
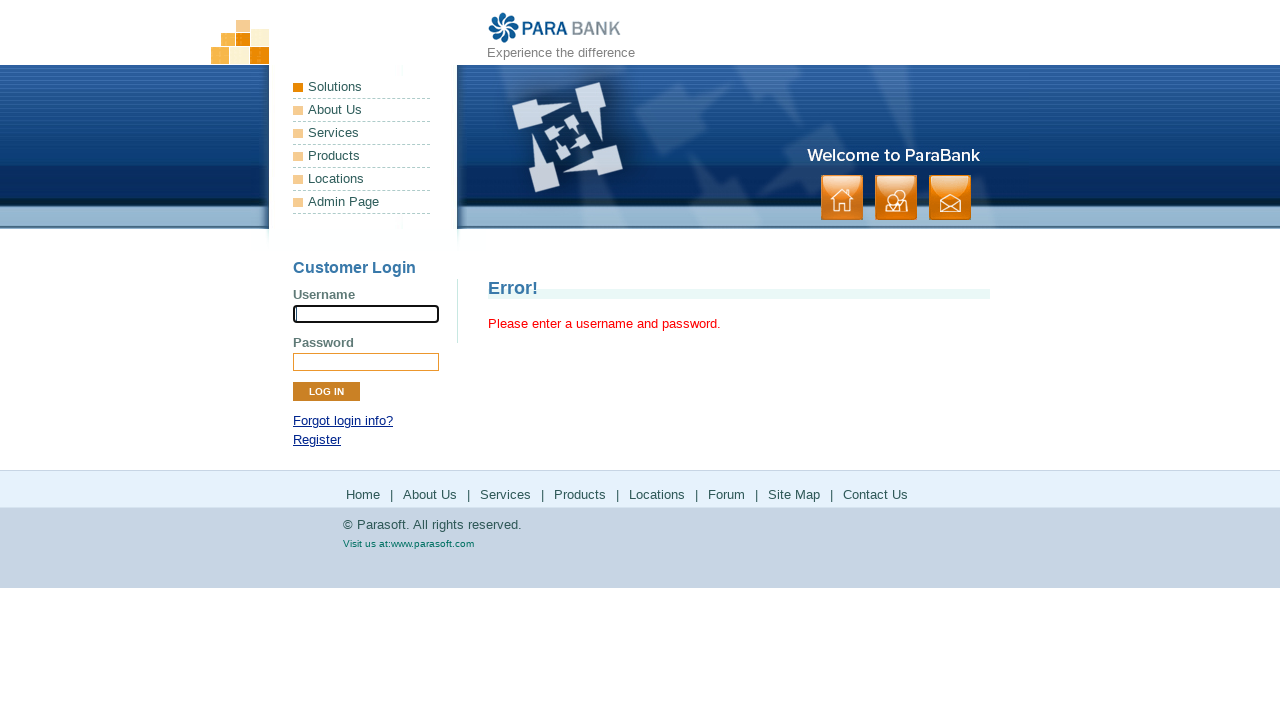

Waited for error title to appear in right panel
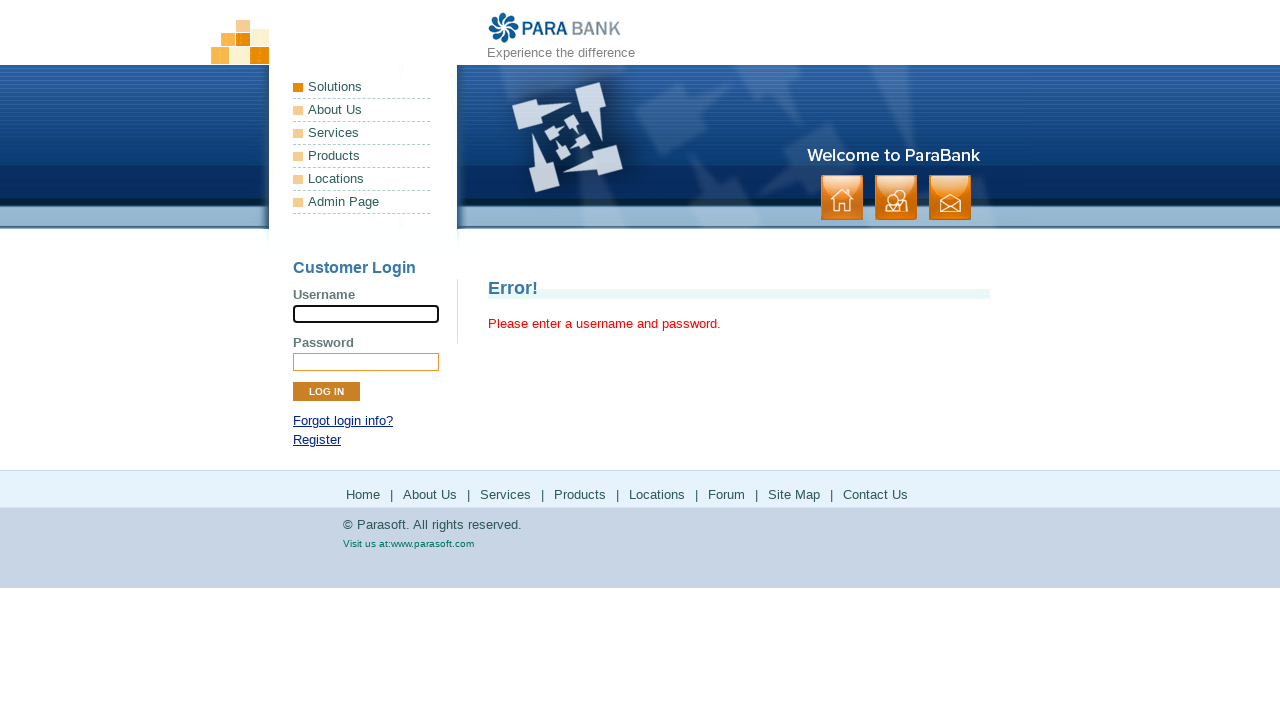

Verified error title displays 'Error!'
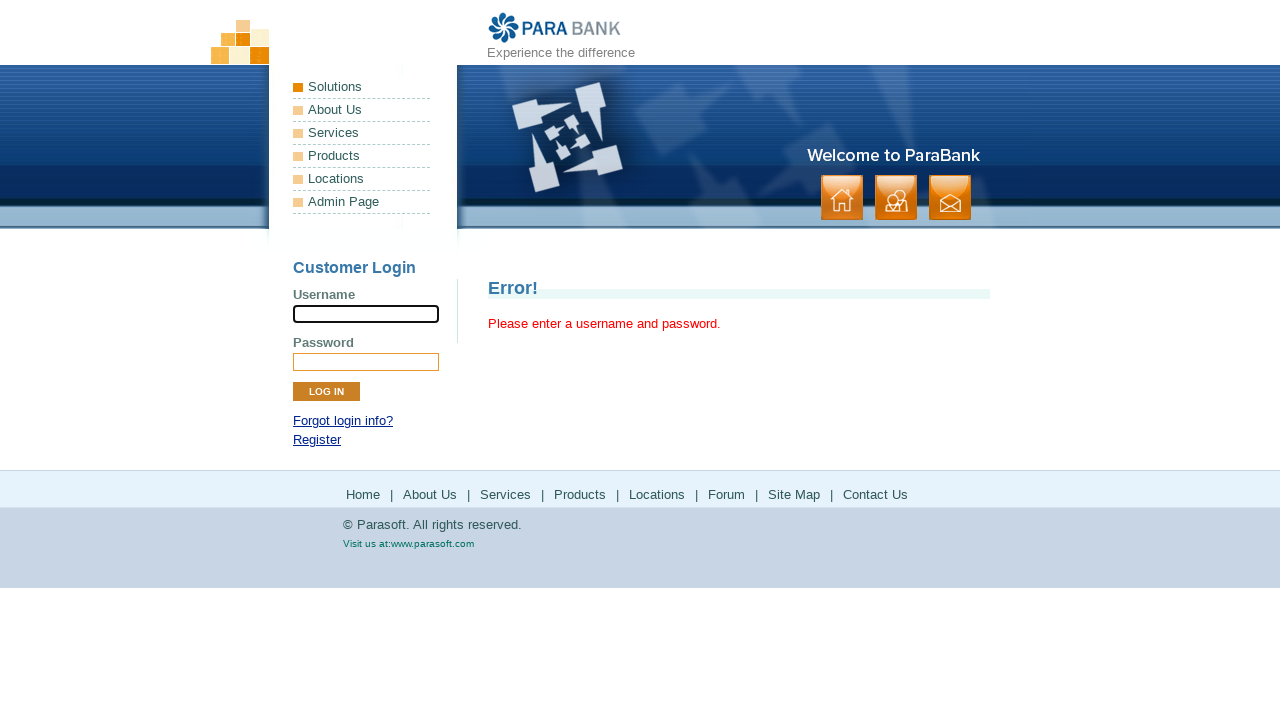

Verified error message displays 'Please enter a username and password.'
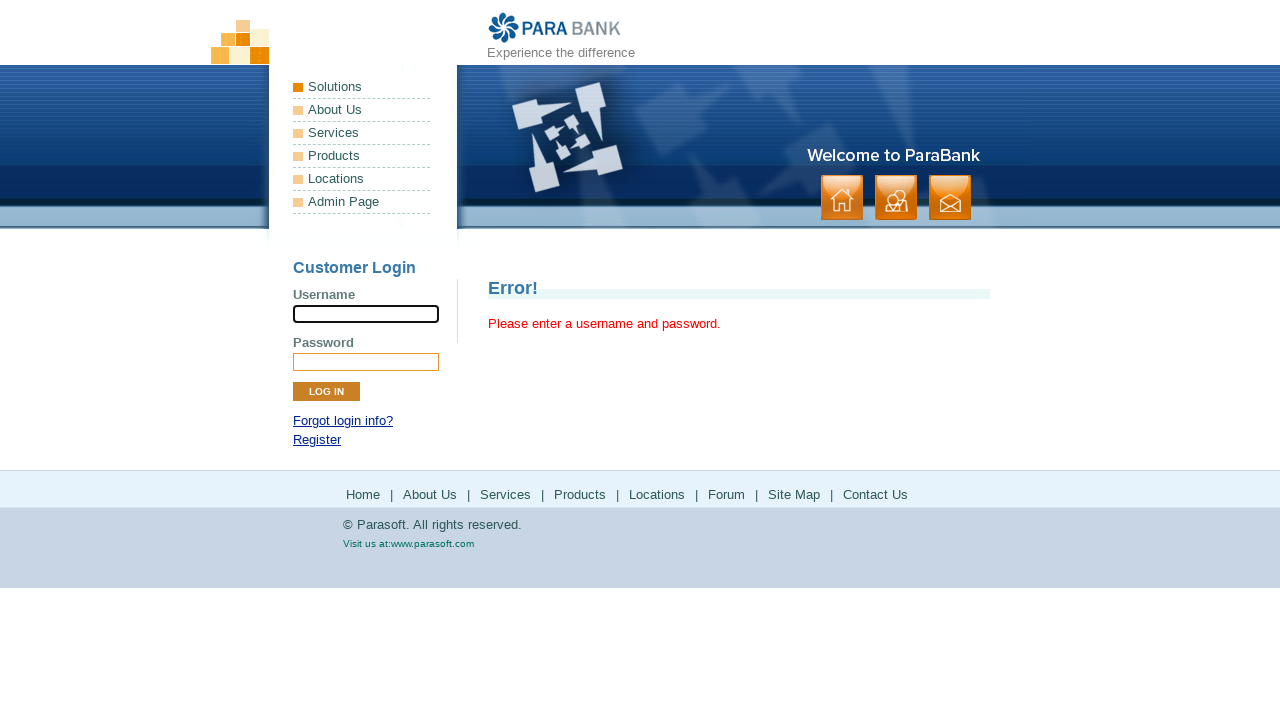

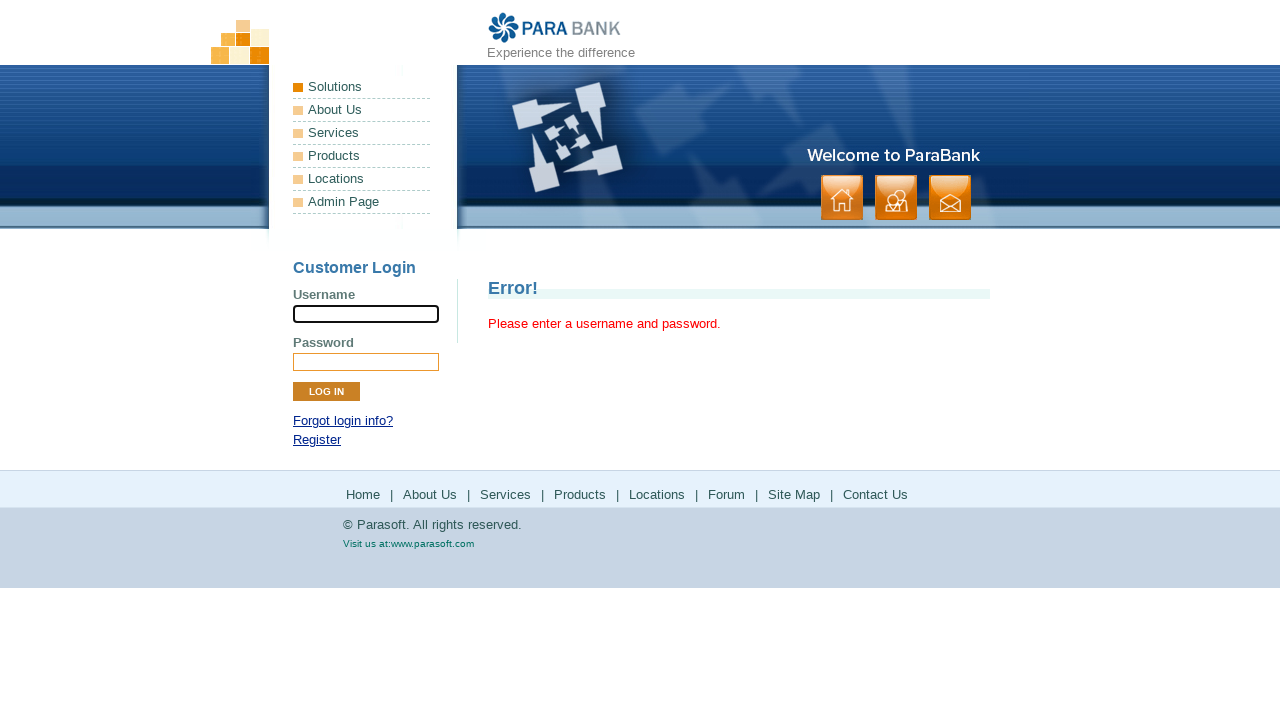